Tests marking all todo items as completed using the toggle all checkbox

Starting URL: https://demo.playwright.dev/todomvc

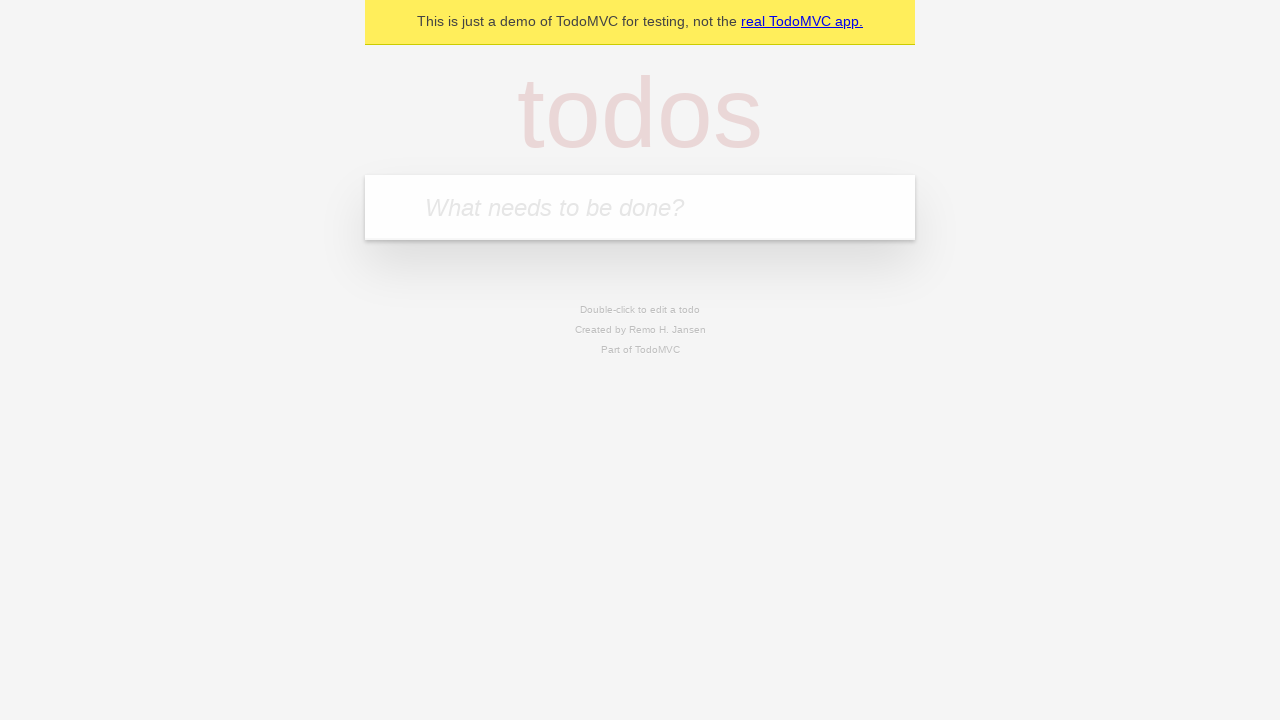

Navigated to TodoMVC demo page
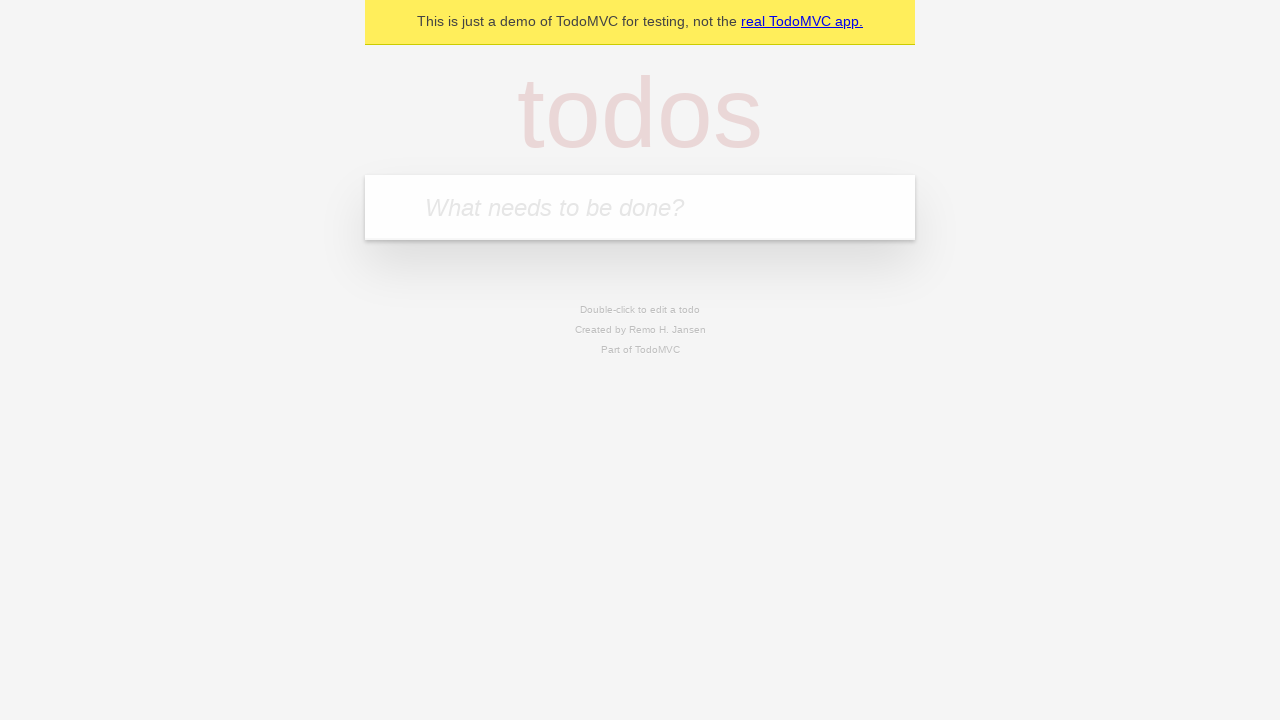

Located the new todo input field
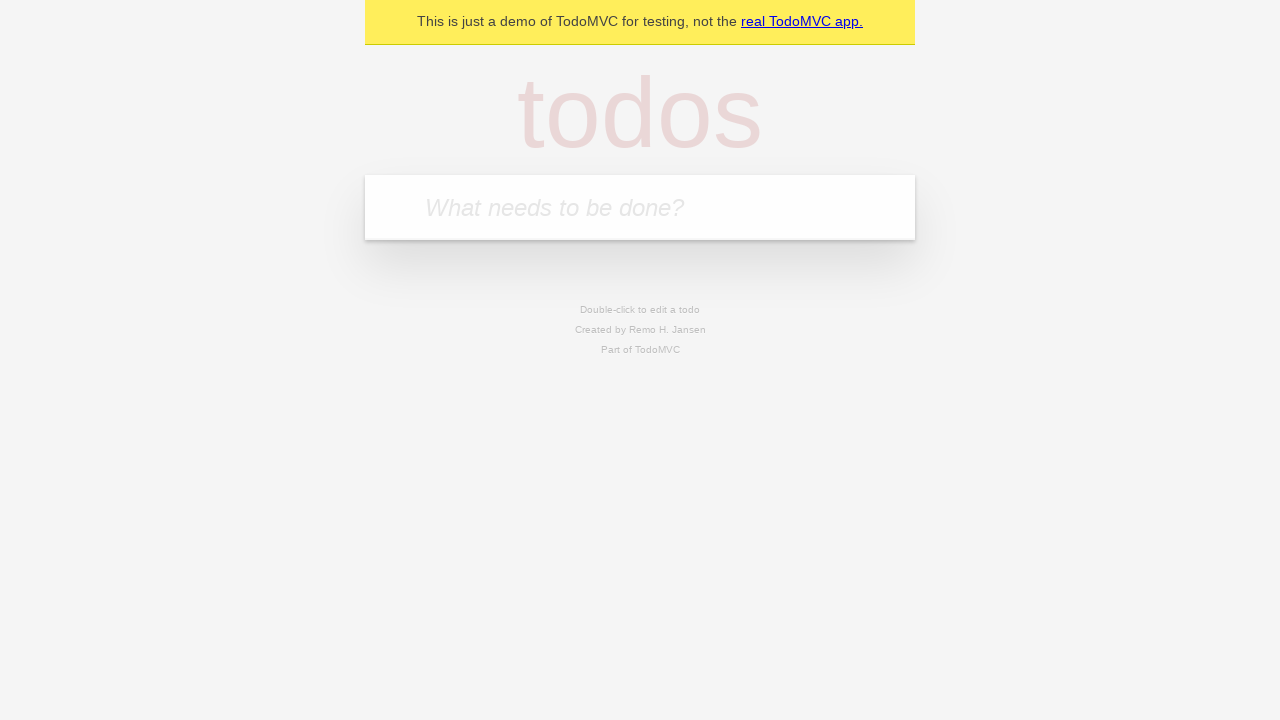

Filled todo input with 'buy some cheese' on internal:attr=[placeholder="What needs to be done?"i]
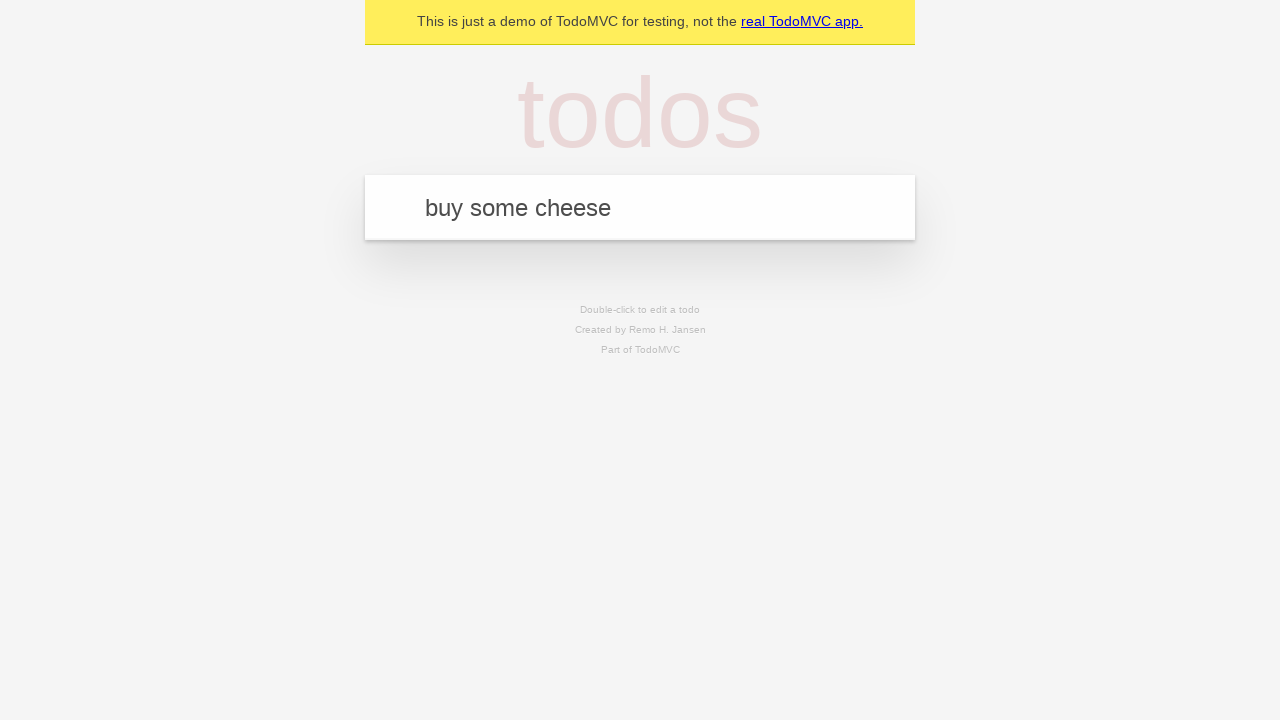

Pressed Enter to add todo 'buy some cheese' on internal:attr=[placeholder="What needs to be done?"i]
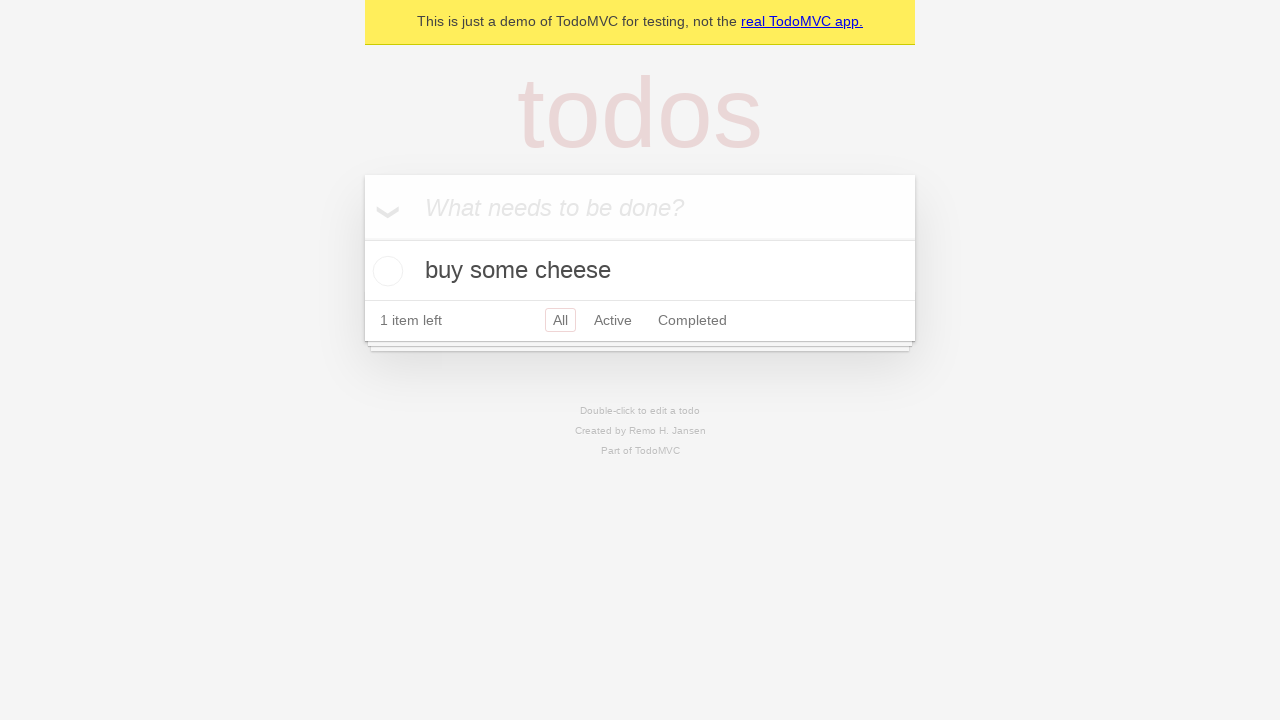

Filled todo input with 'feed the cat' on internal:attr=[placeholder="What needs to be done?"i]
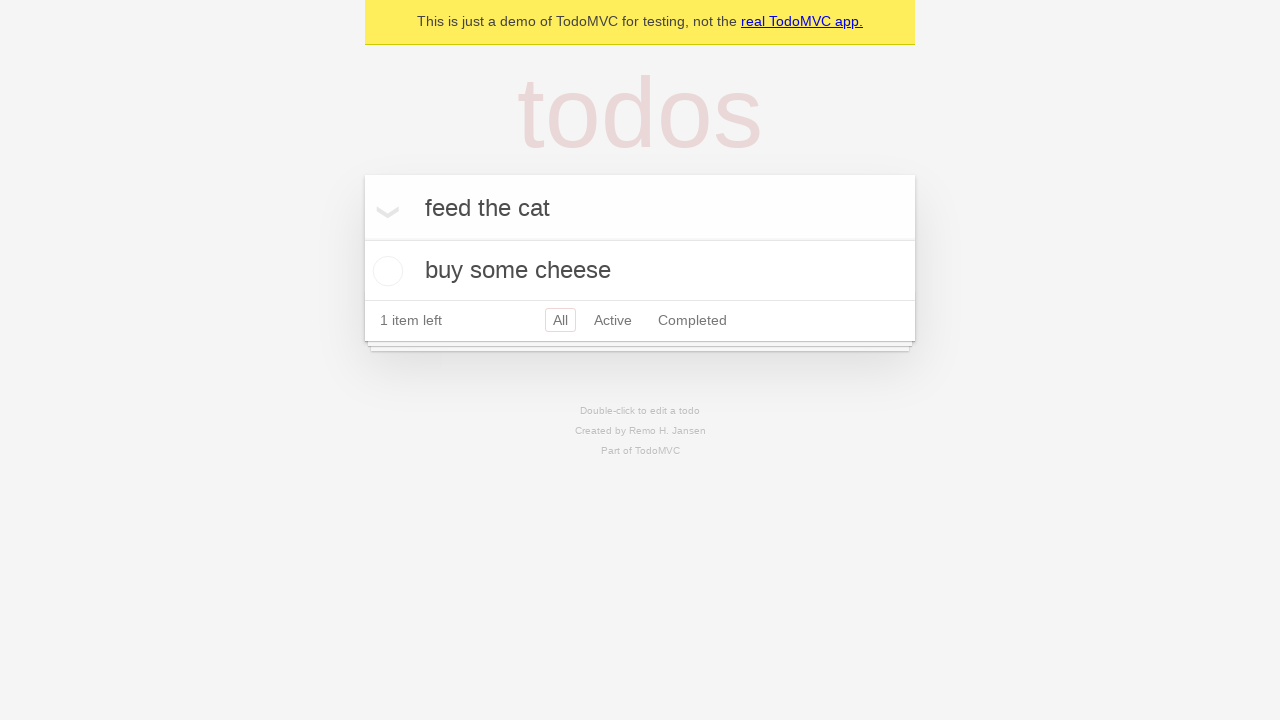

Pressed Enter to add todo 'feed the cat' on internal:attr=[placeholder="What needs to be done?"i]
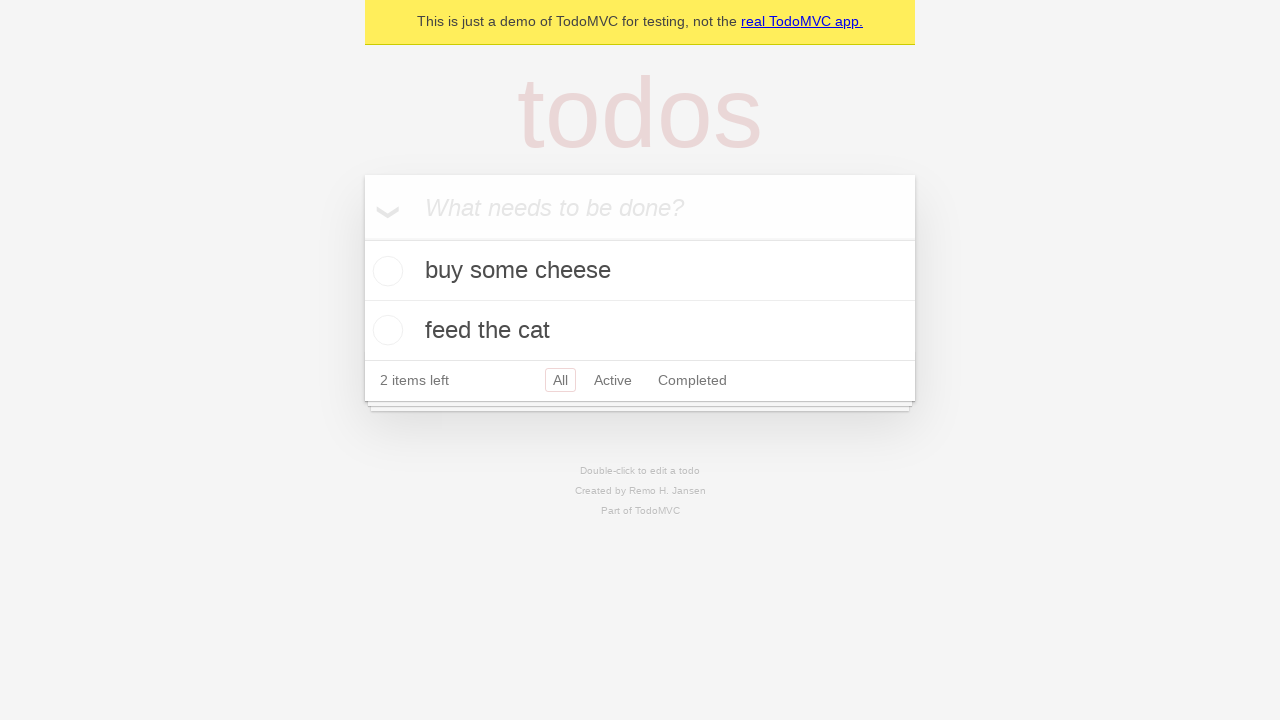

Filled todo input with 'book a doctors appointment' on internal:attr=[placeholder="What needs to be done?"i]
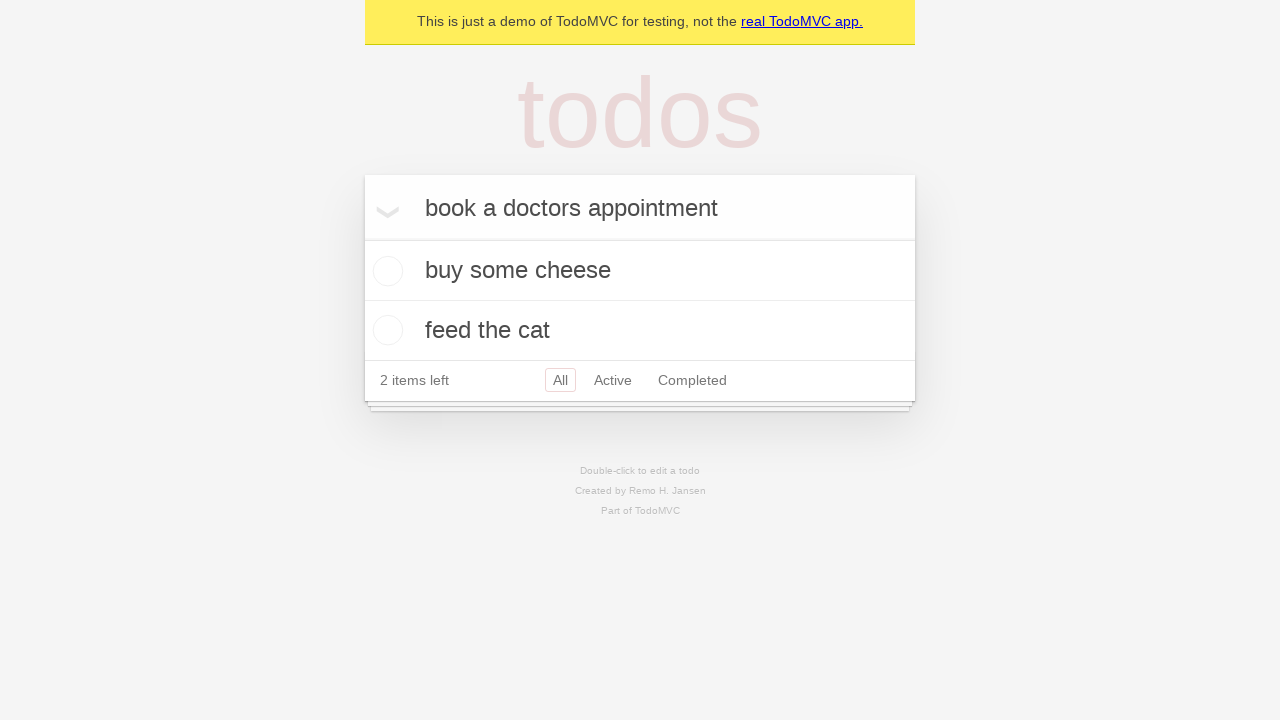

Pressed Enter to add todo 'book a doctors appointment' on internal:attr=[placeholder="What needs to be done?"i]
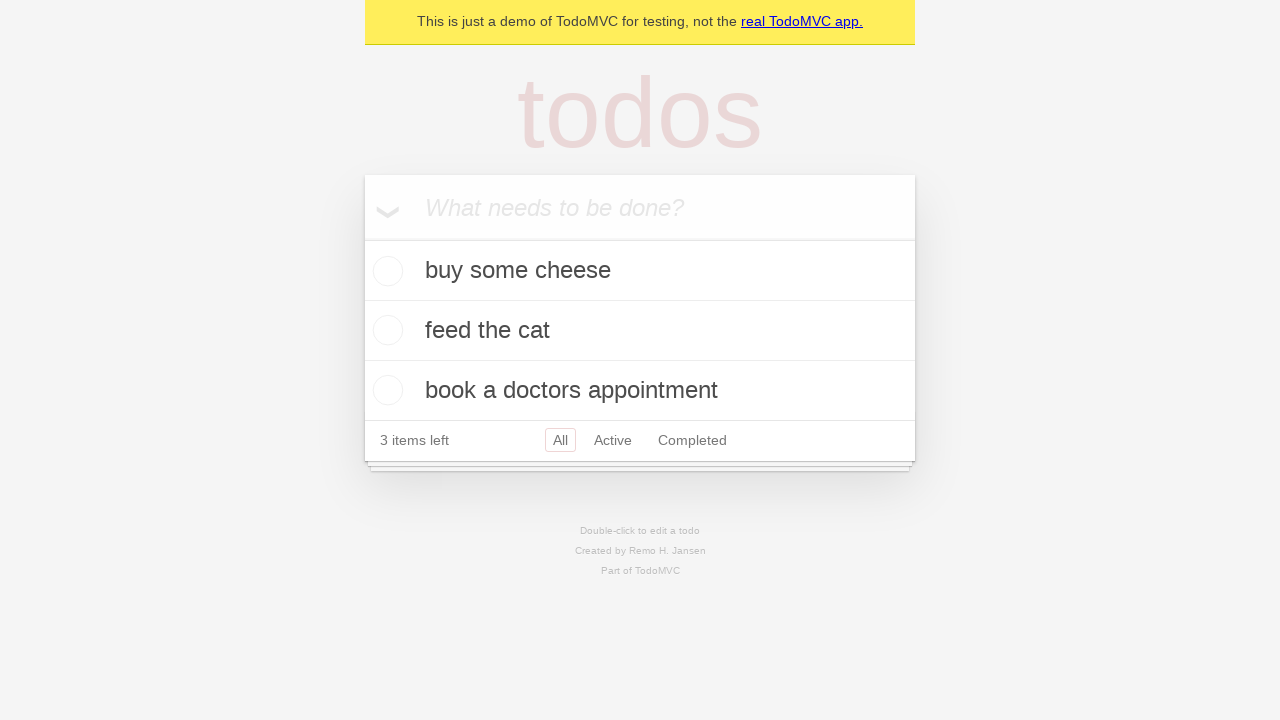

Clicked 'Mark all as complete' checkbox at (362, 238) on internal:label="Mark all as complete"i
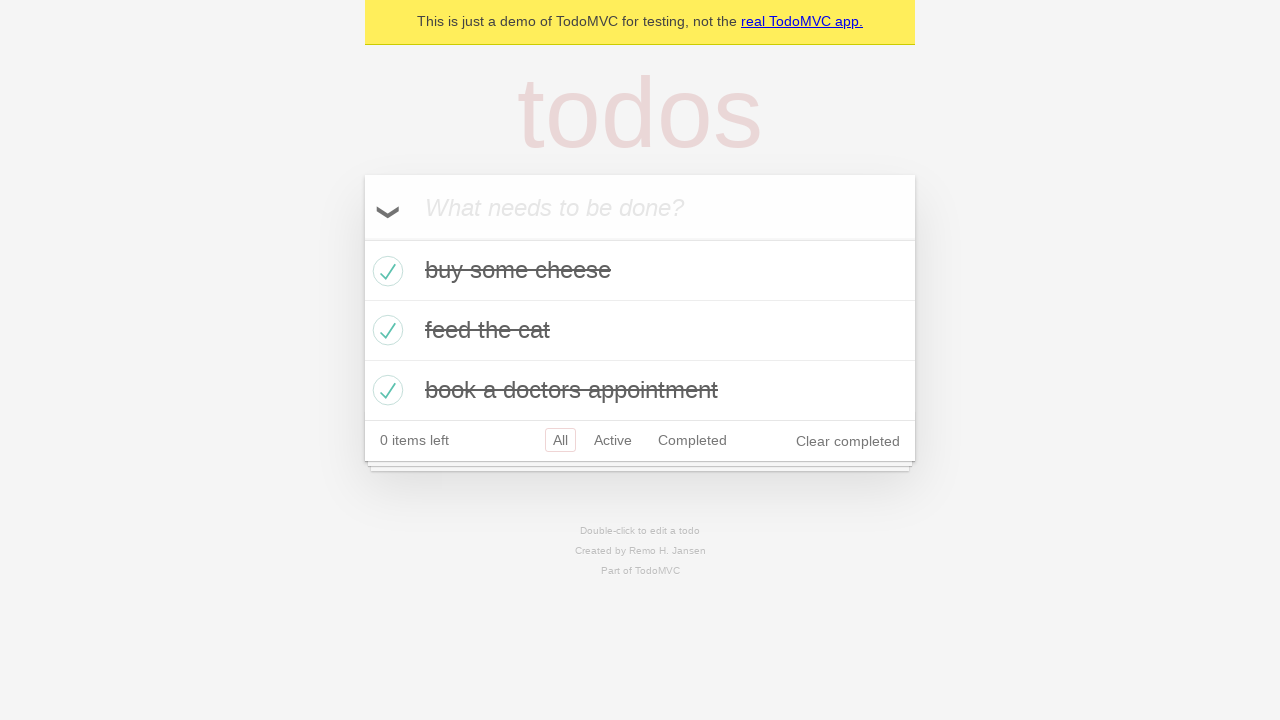

Verified all todo items are marked as completed
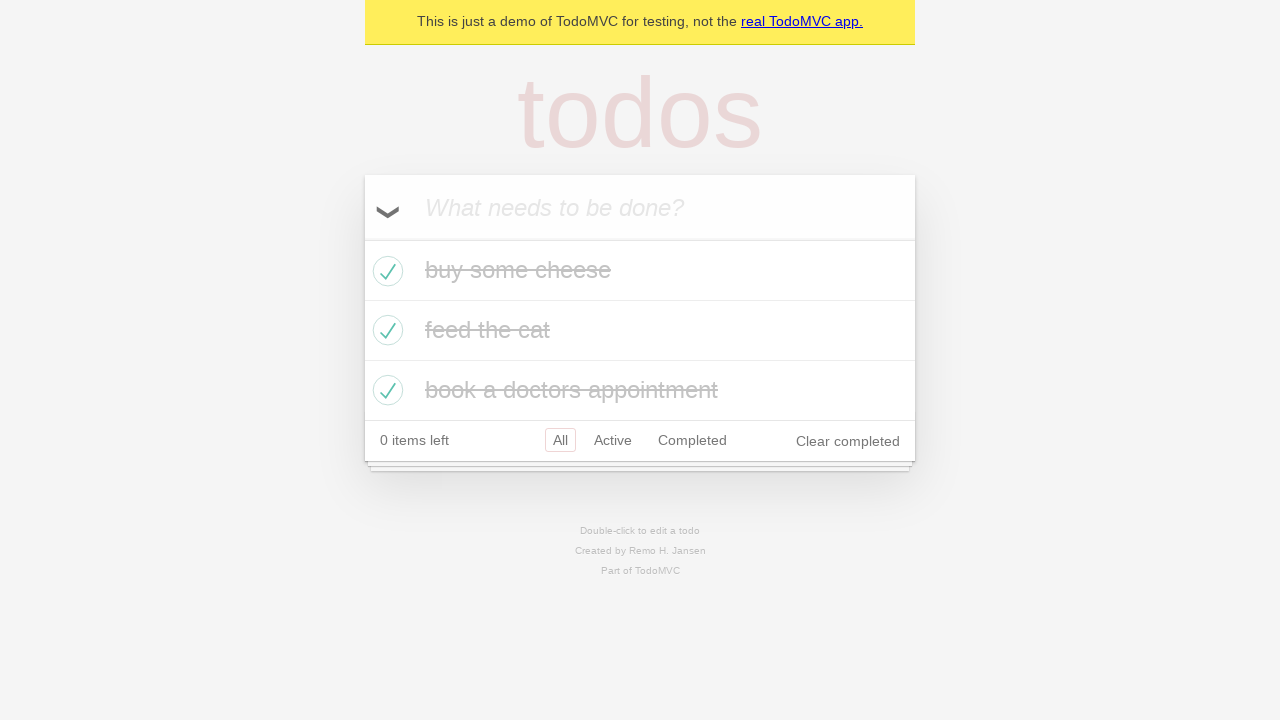

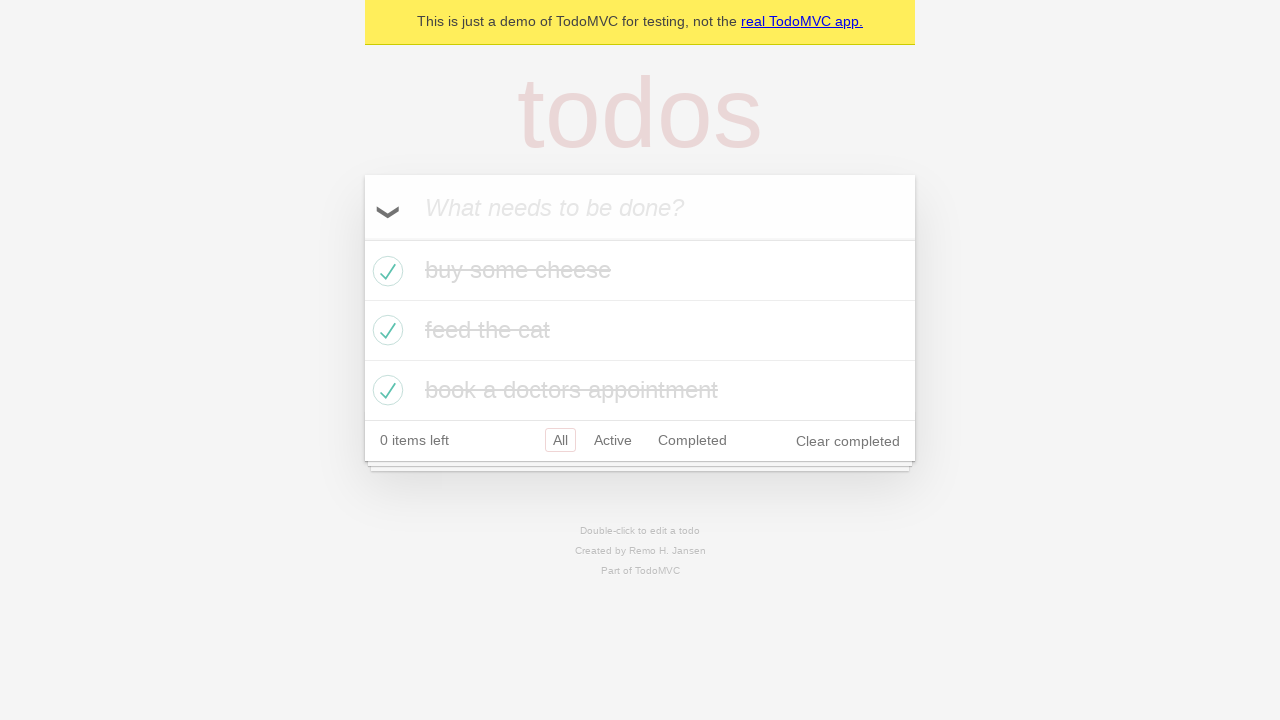